Tests basic browser navigation functionality by pressing back, forward, and refresh buttons on the Selenium website

Starting URL: https://selenium.dev

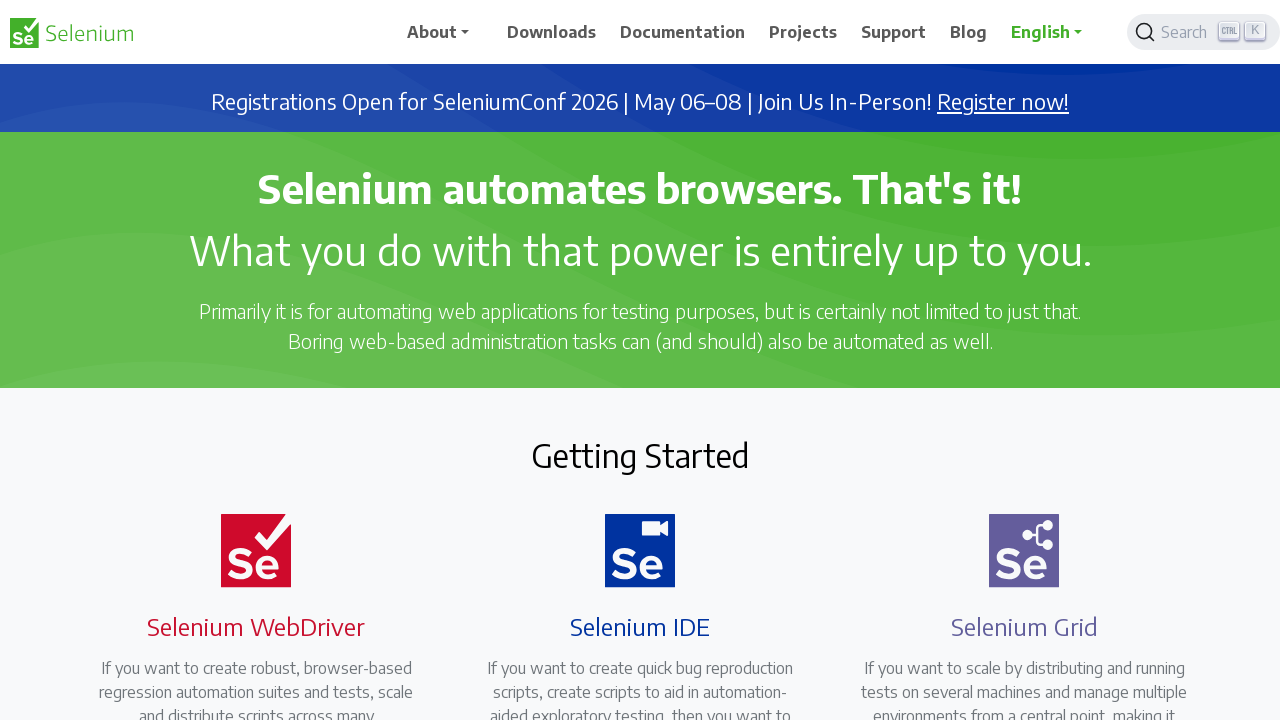

Pressed back button to navigate to previous page
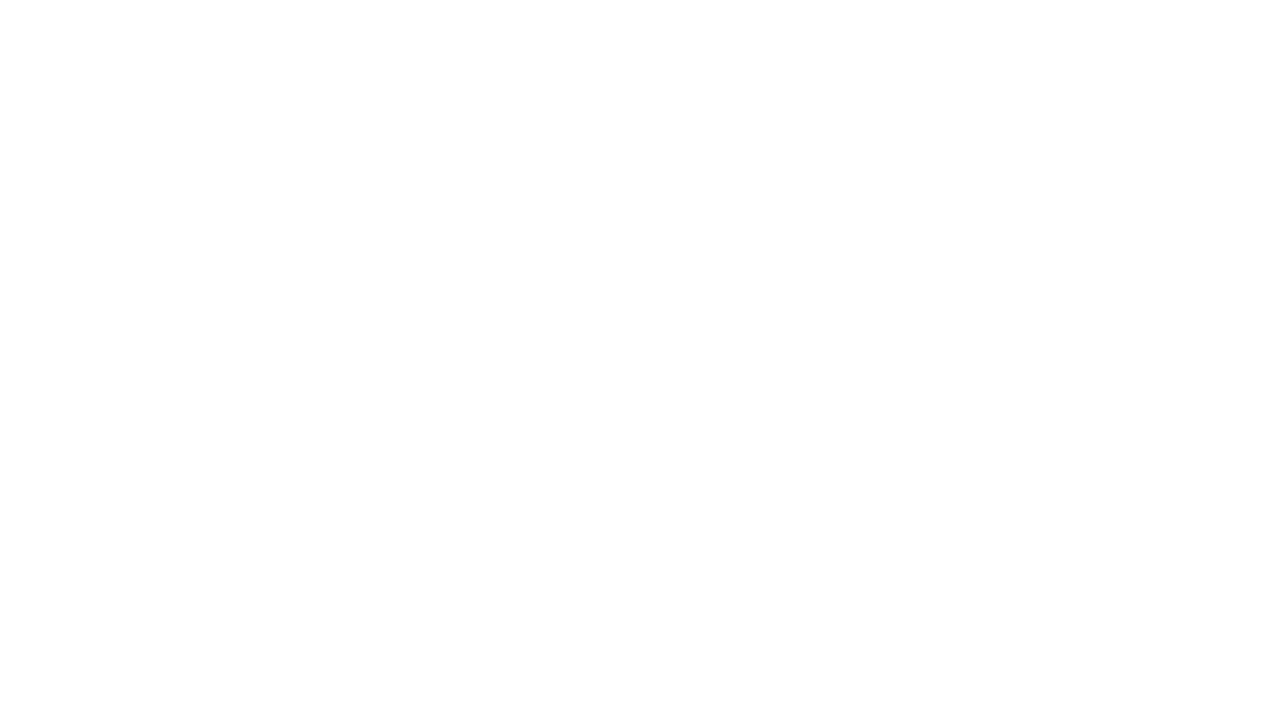

Pressed forward button to navigate to next page
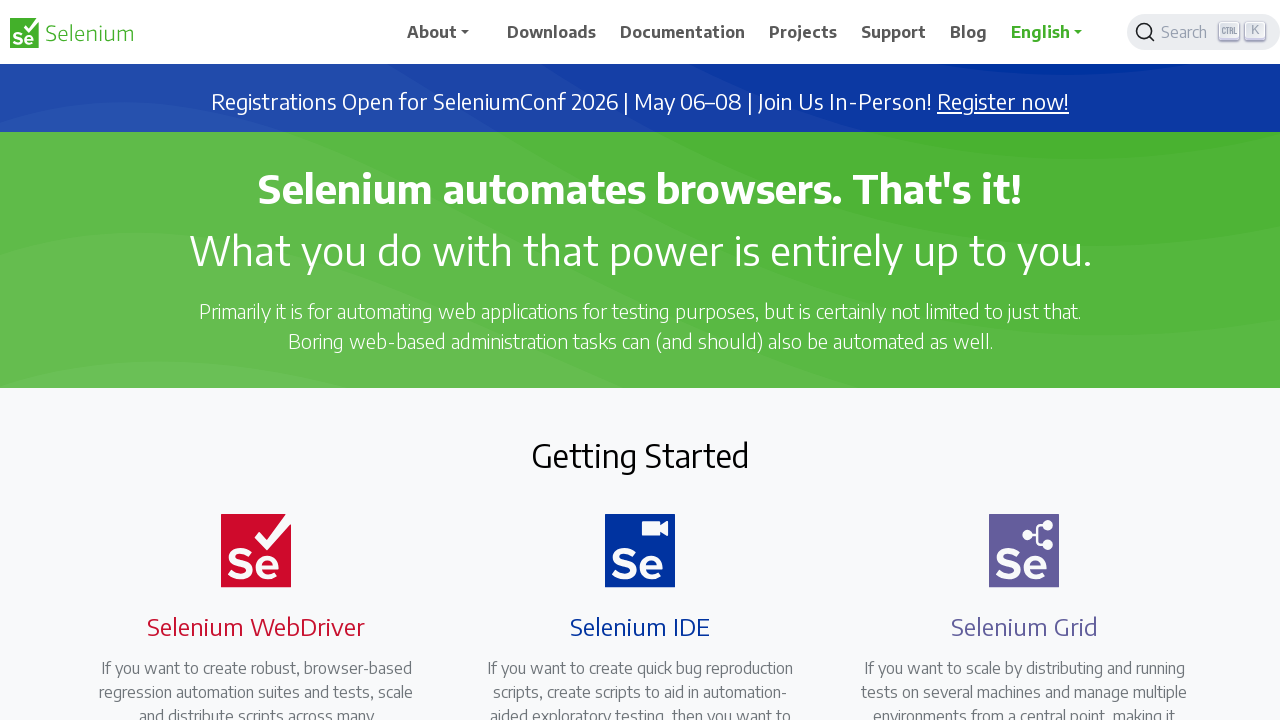

Refreshed the current page
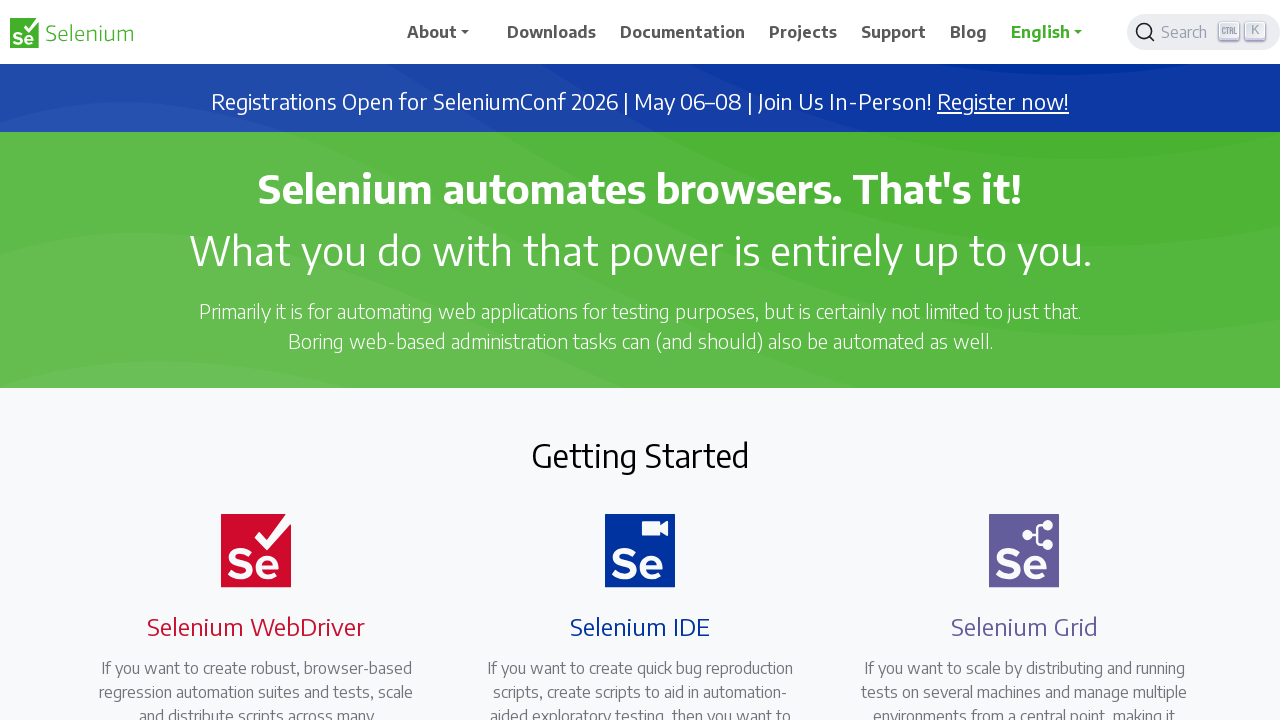

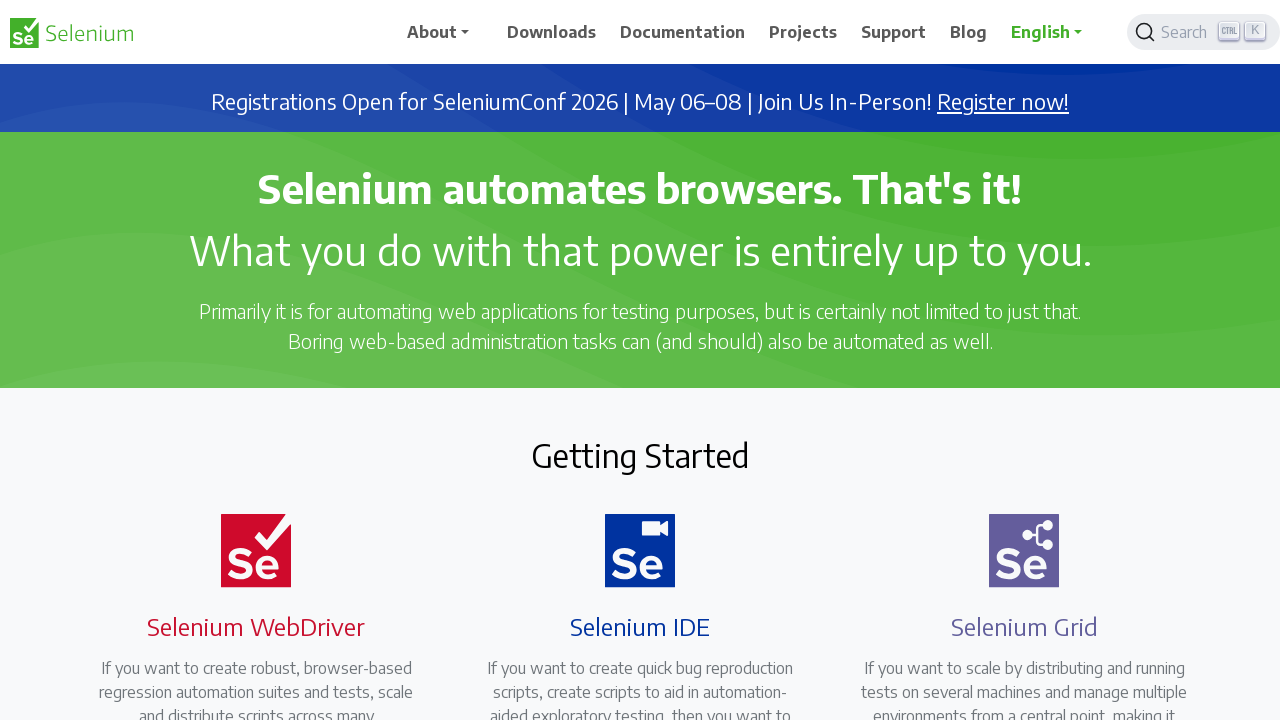